Simple test that navigates to the Otus.ru homepage and verifies the page loads successfully

Starting URL: https://otus.ru

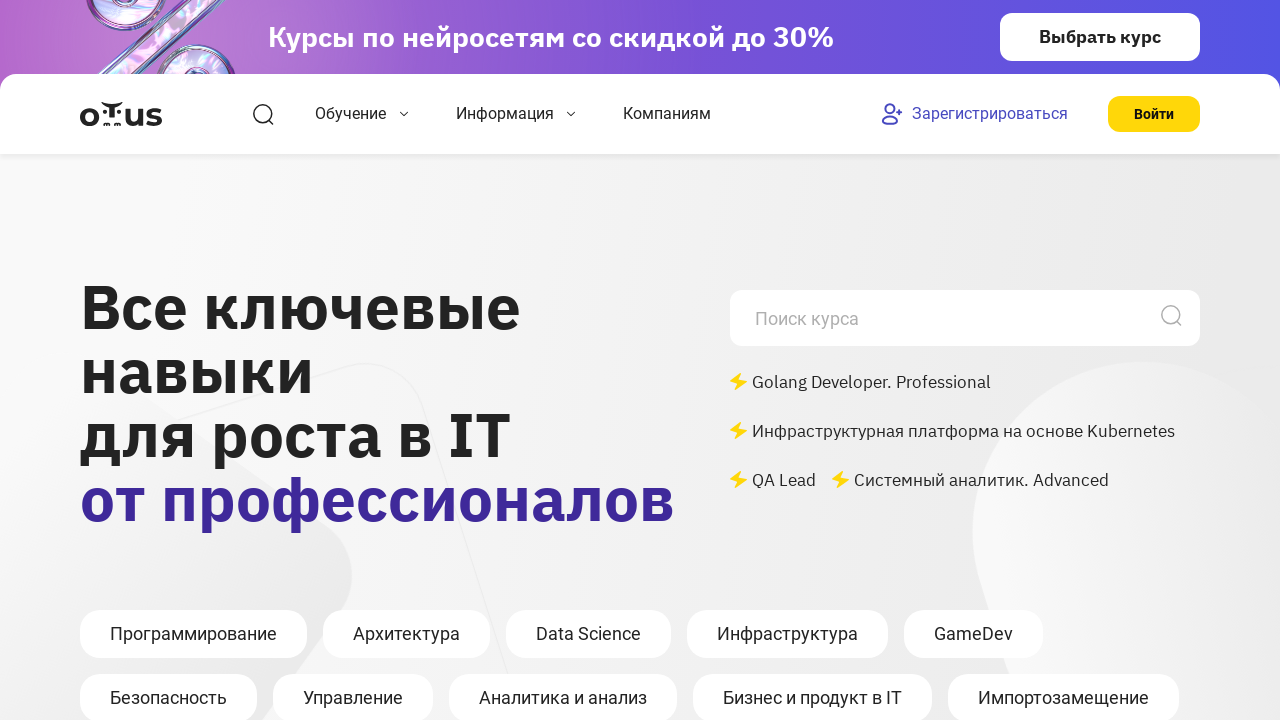

Waited for page to reach domcontentloaded state
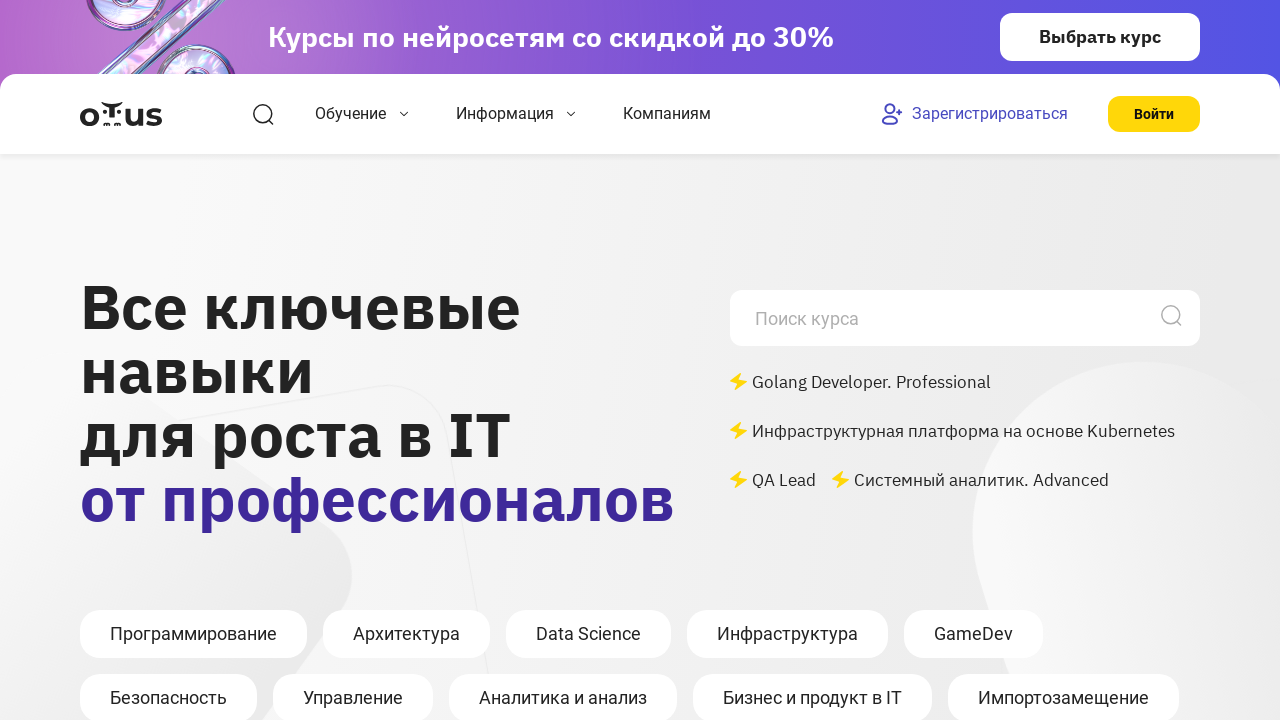

Verified body element is present on Otus.ru homepage
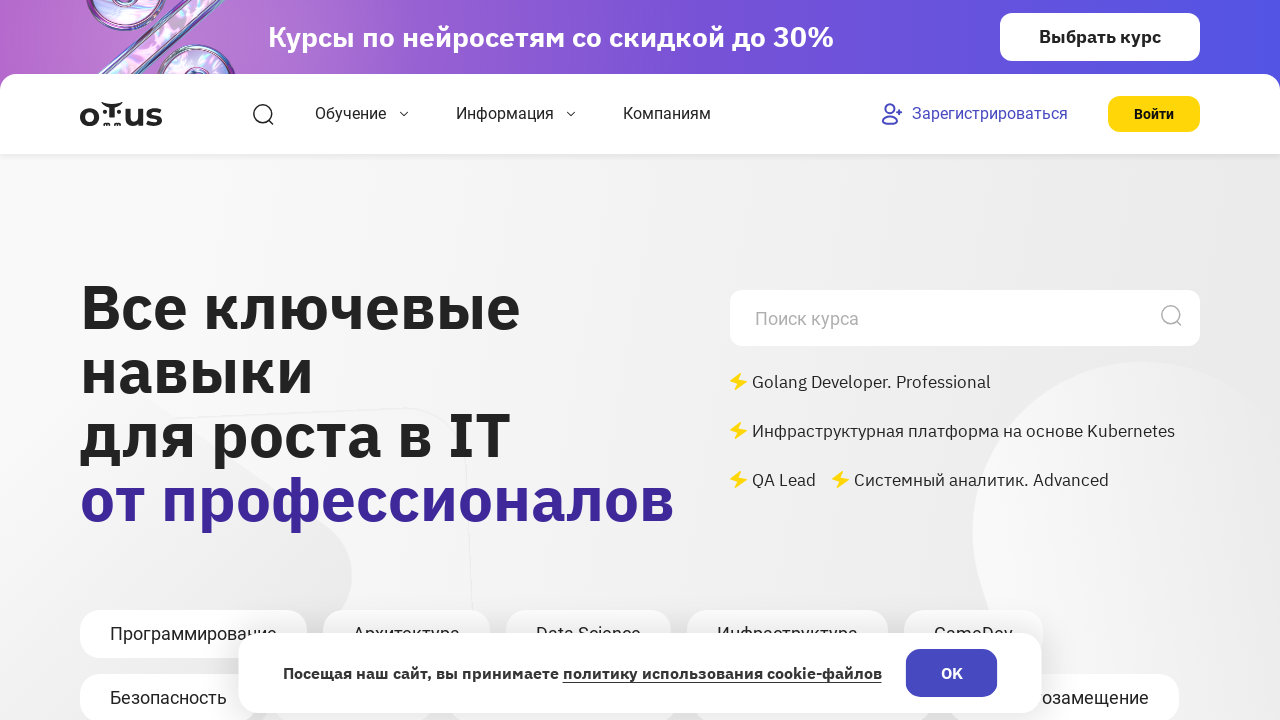

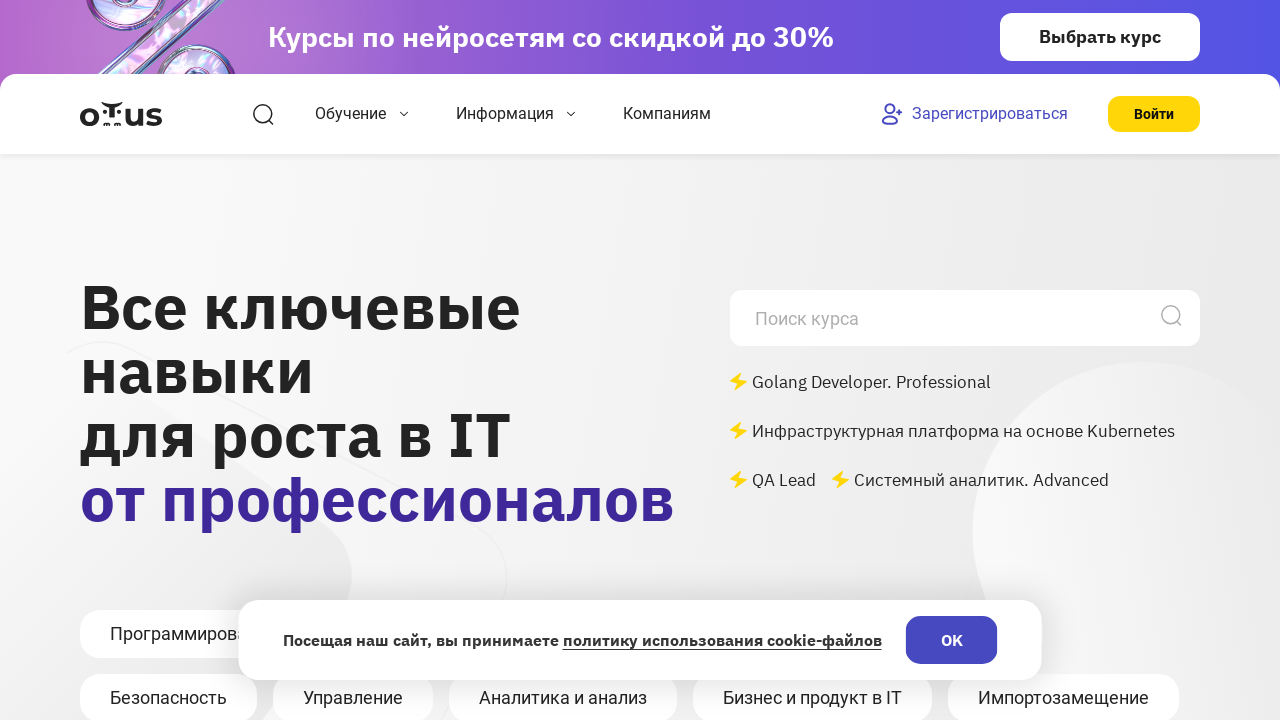